Tests the search functionality on calculator.net by entering "BMI Calculator" in the search box and clicking the search button

Starting URL: https://www.calculator.net/

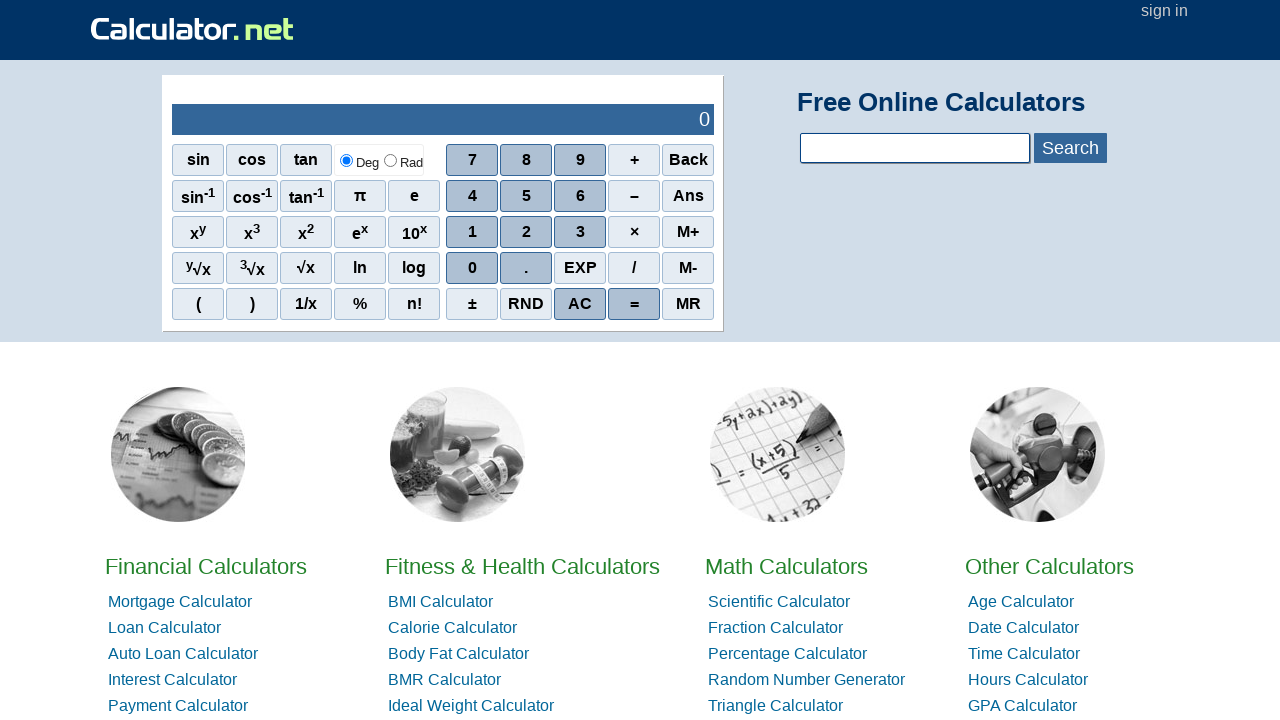

Filled search box with 'BMI Calculator' on input[name='calcSearchTerm']
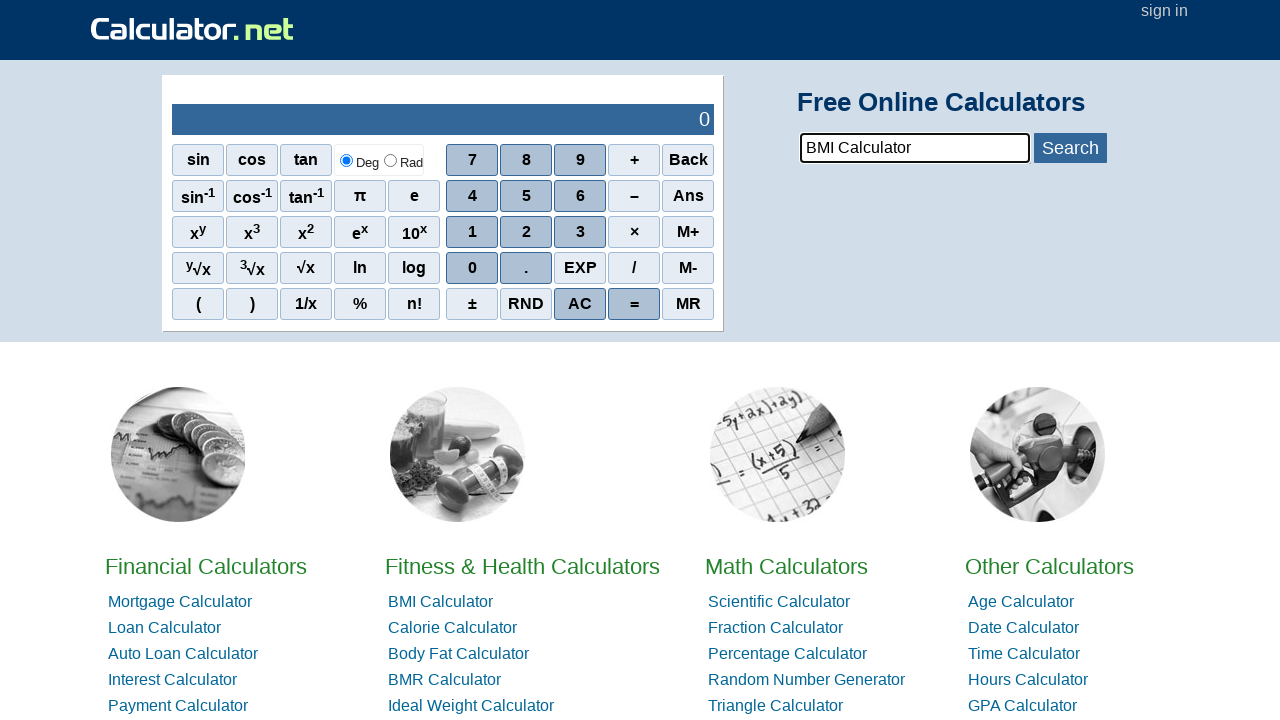

Clicked search button to search for BMI Calculator at (1070, 148) on #bluebtn
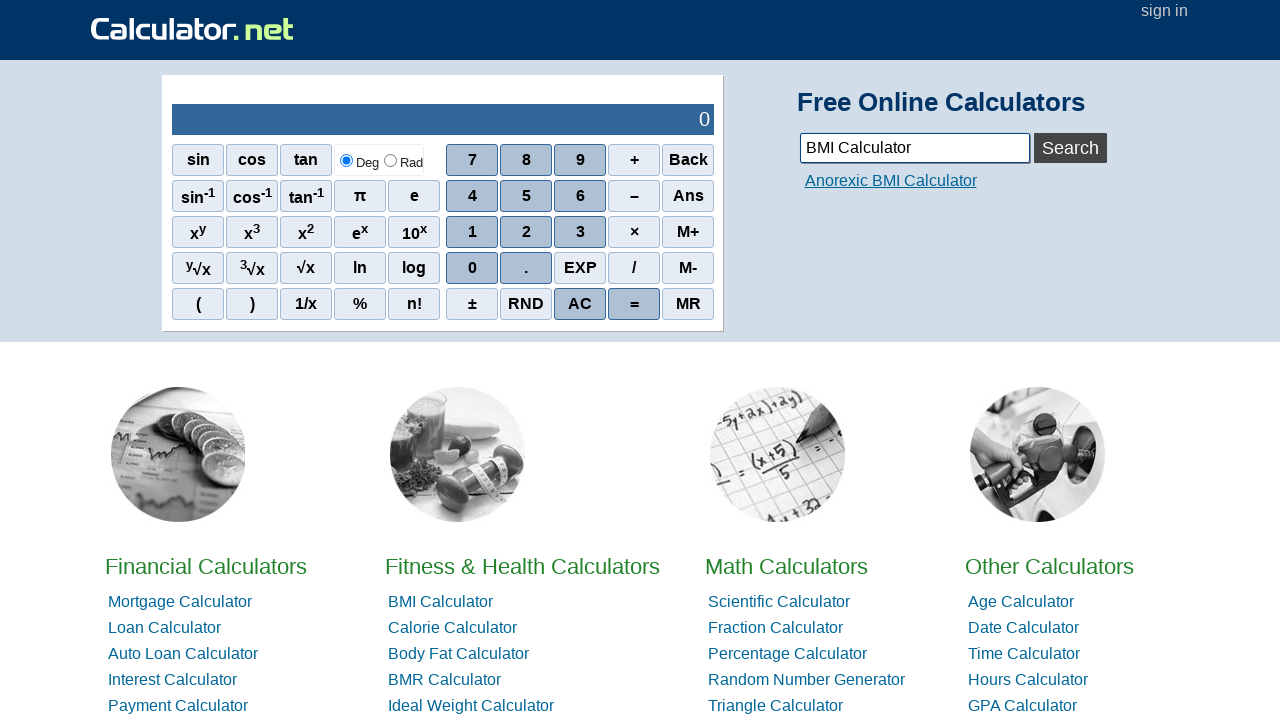

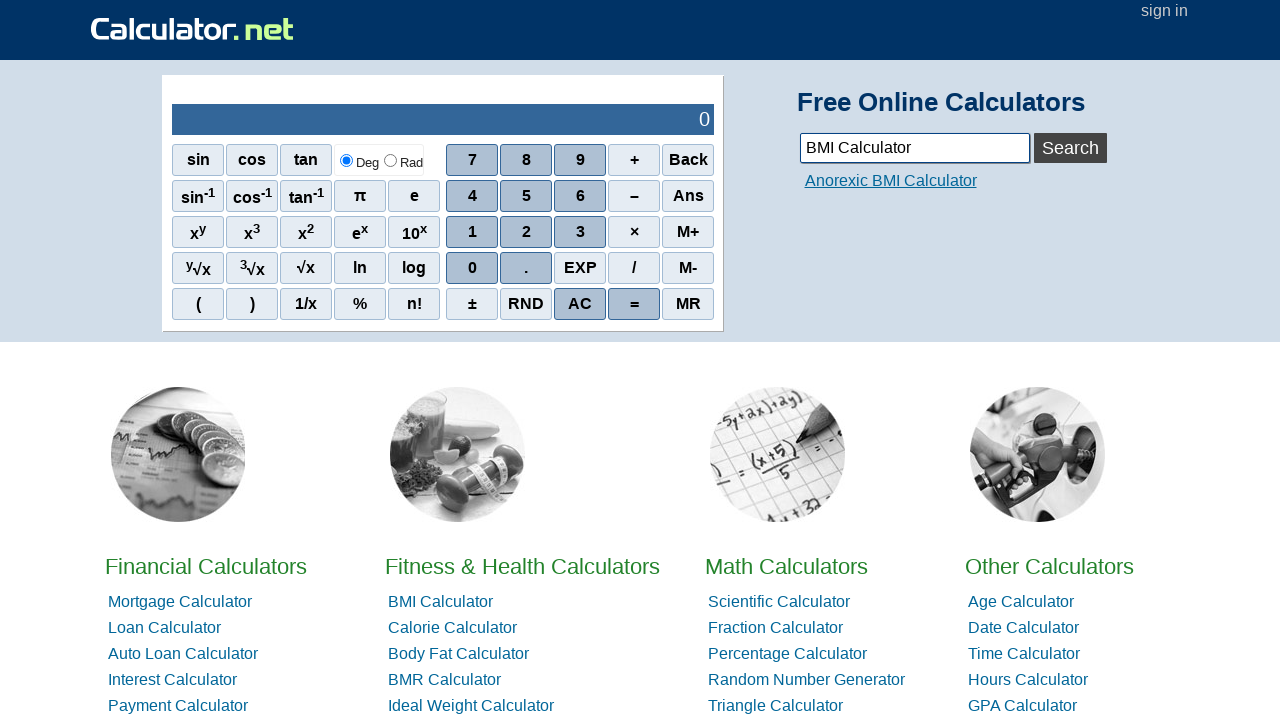